Tests XPath traversal by locating sibling and parent elements on an automation practice page

Starting URL: https://rahulshettyacademy.com/AutomationPractice/

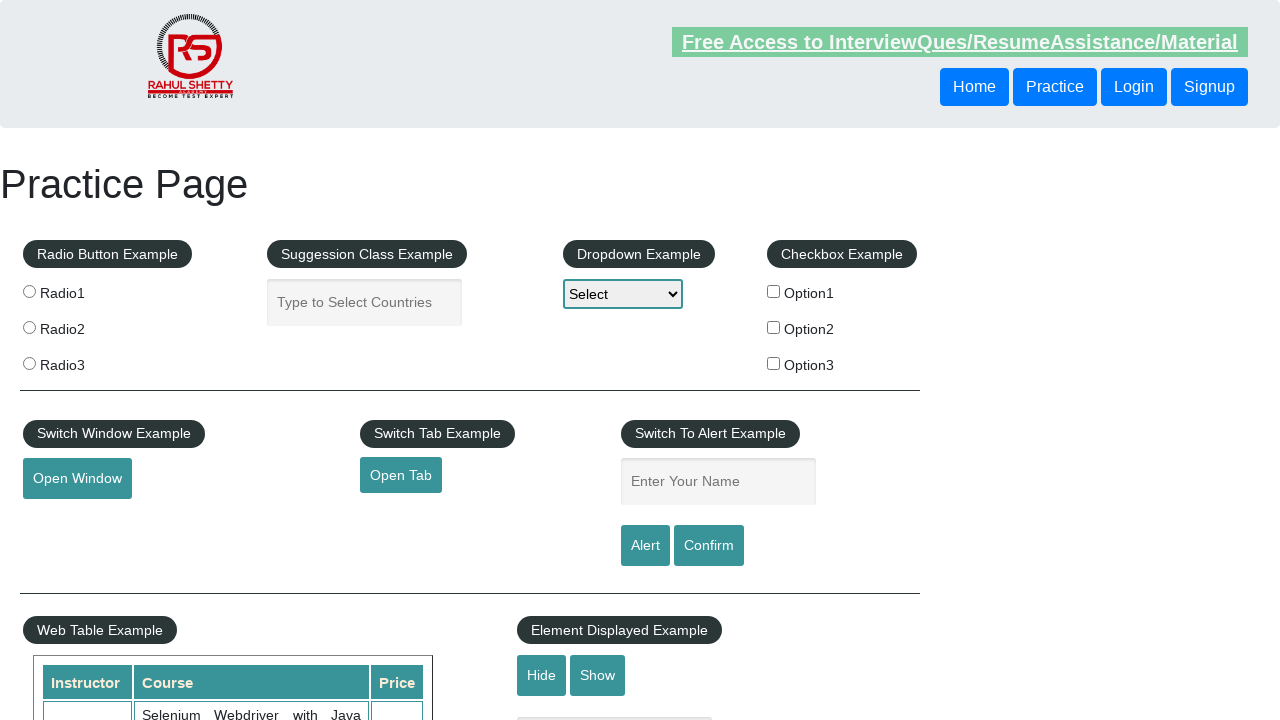

Navigated to automation practice page
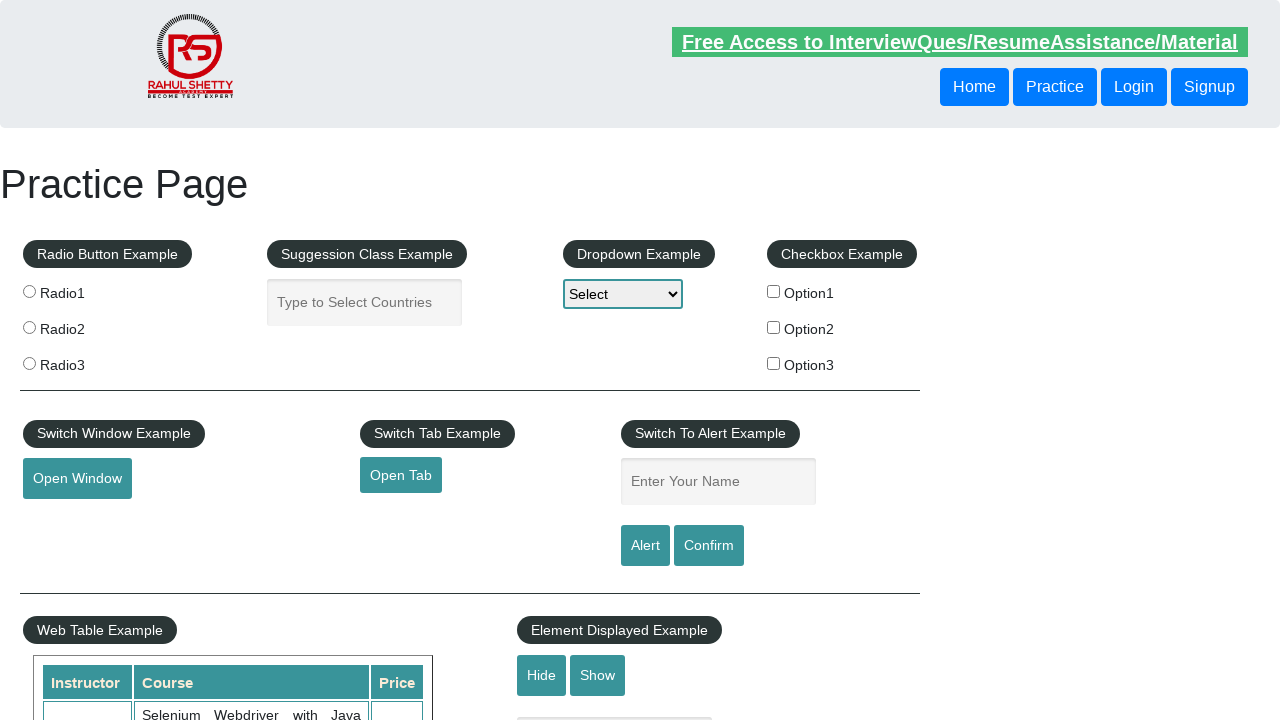

Located sibling button using XPath following-sibling axis and retrieved text content
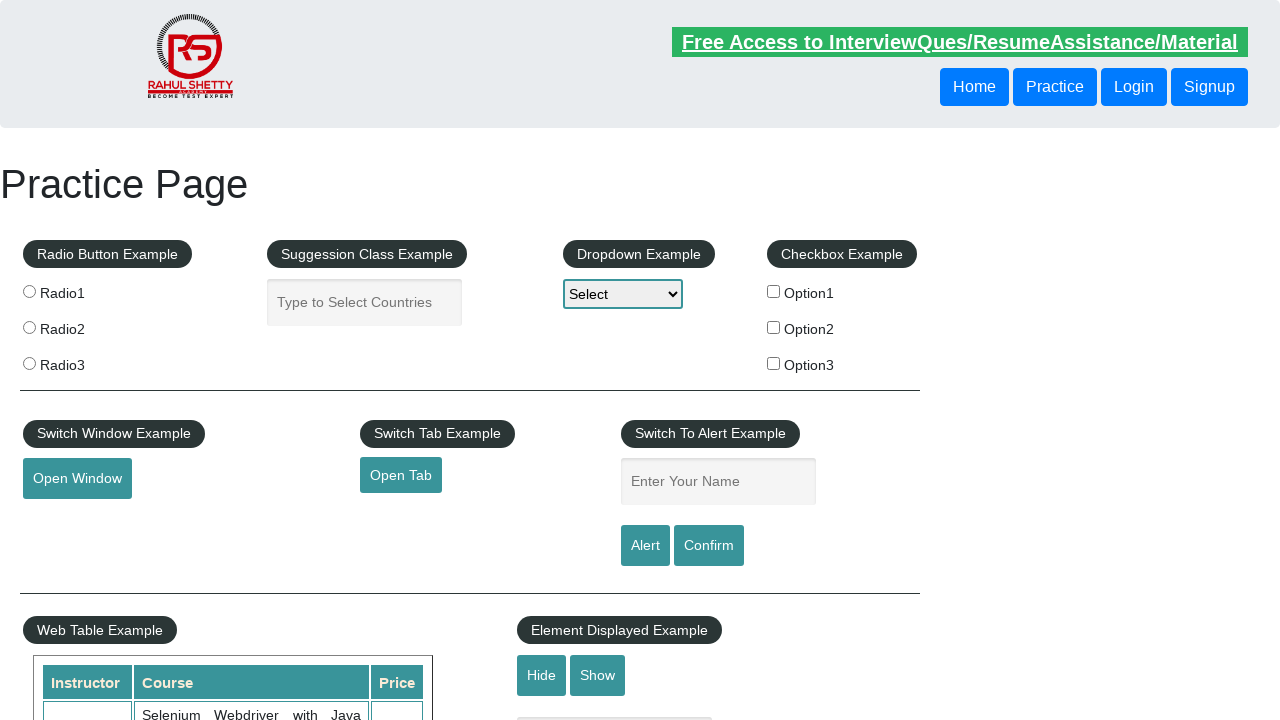

Located button using XPath parent traversal and retrieved text content
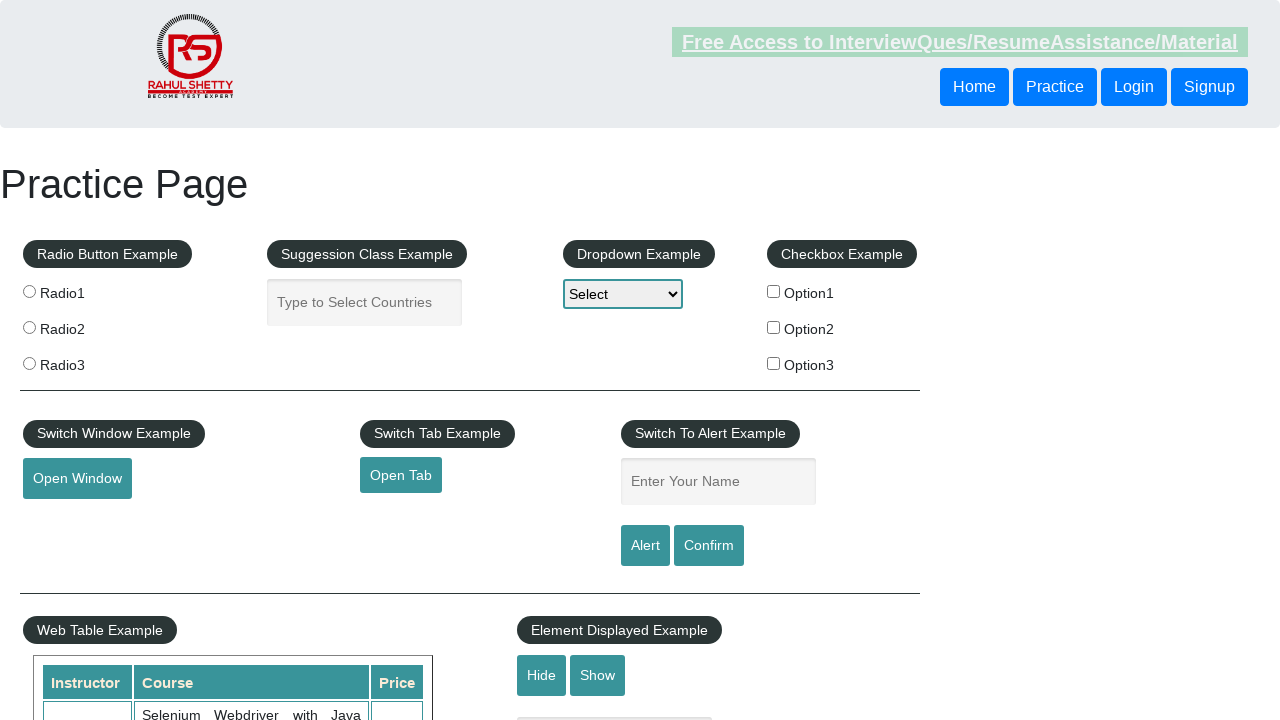

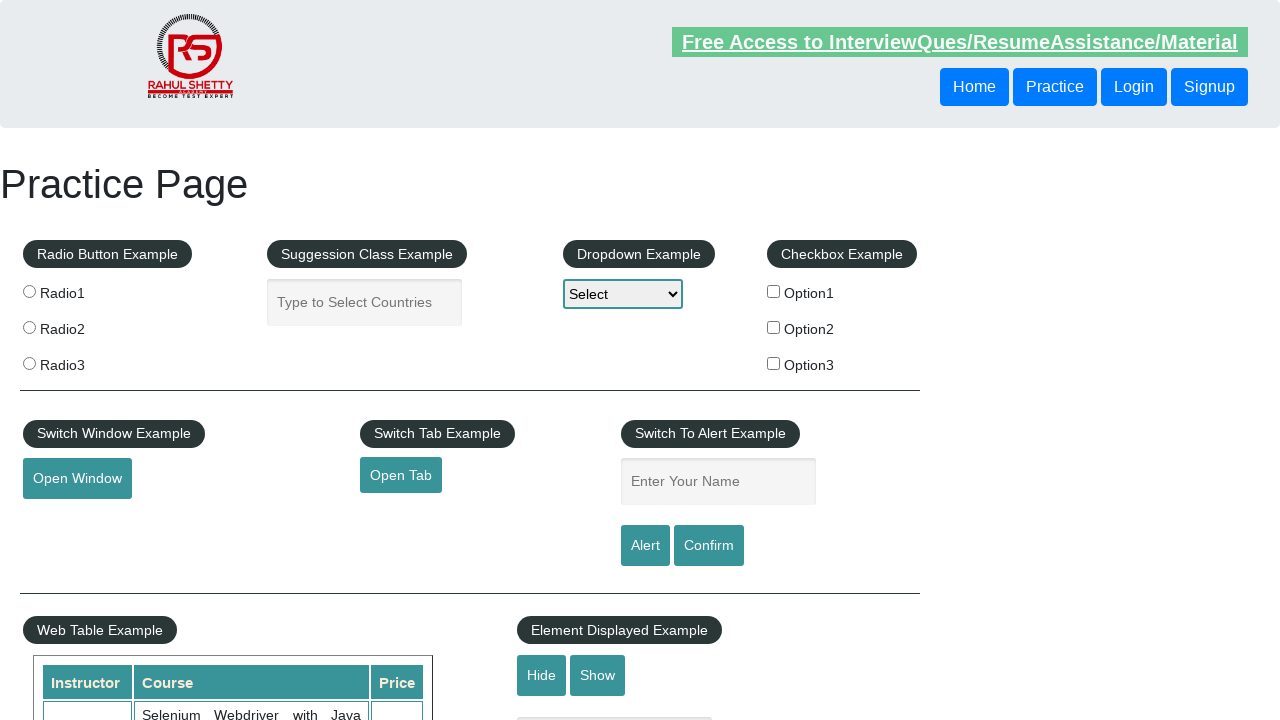